Tests that an input field becomes enabled after clicking the enable button on the dynamic controls page

Starting URL: https://the-internet.herokuapp.com/dynamic_controls

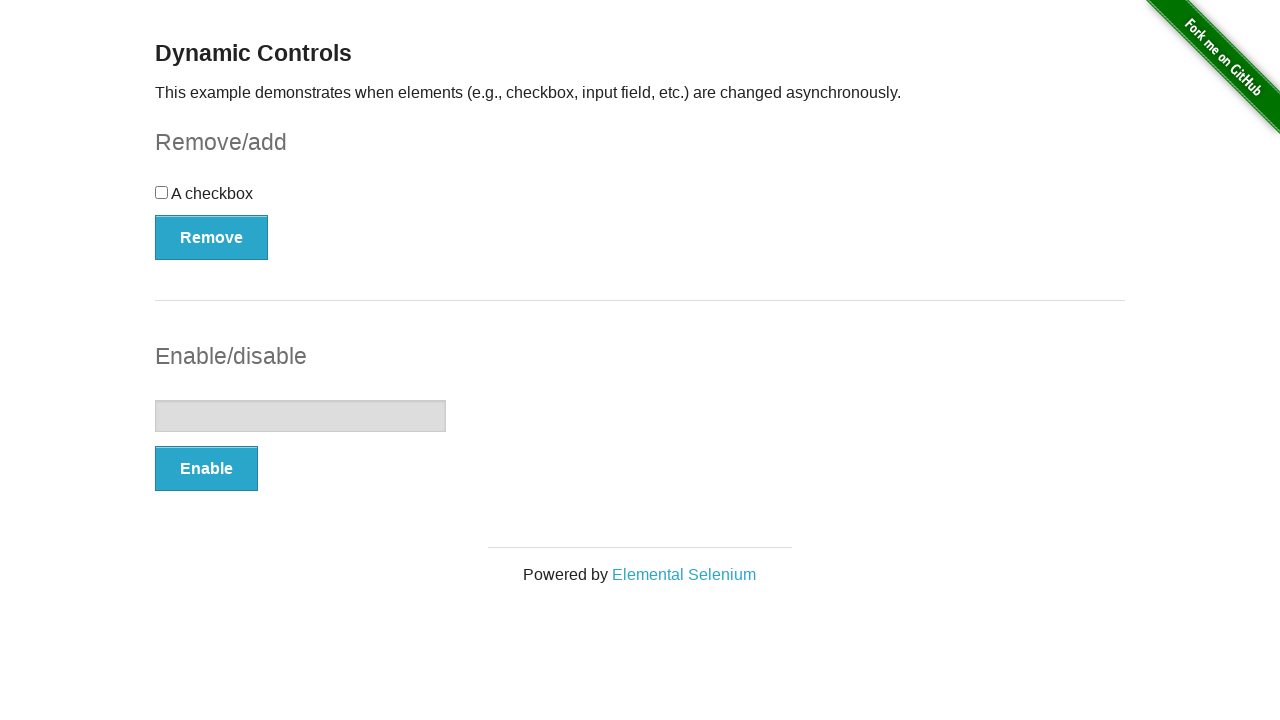

Navigated to dynamic controls page
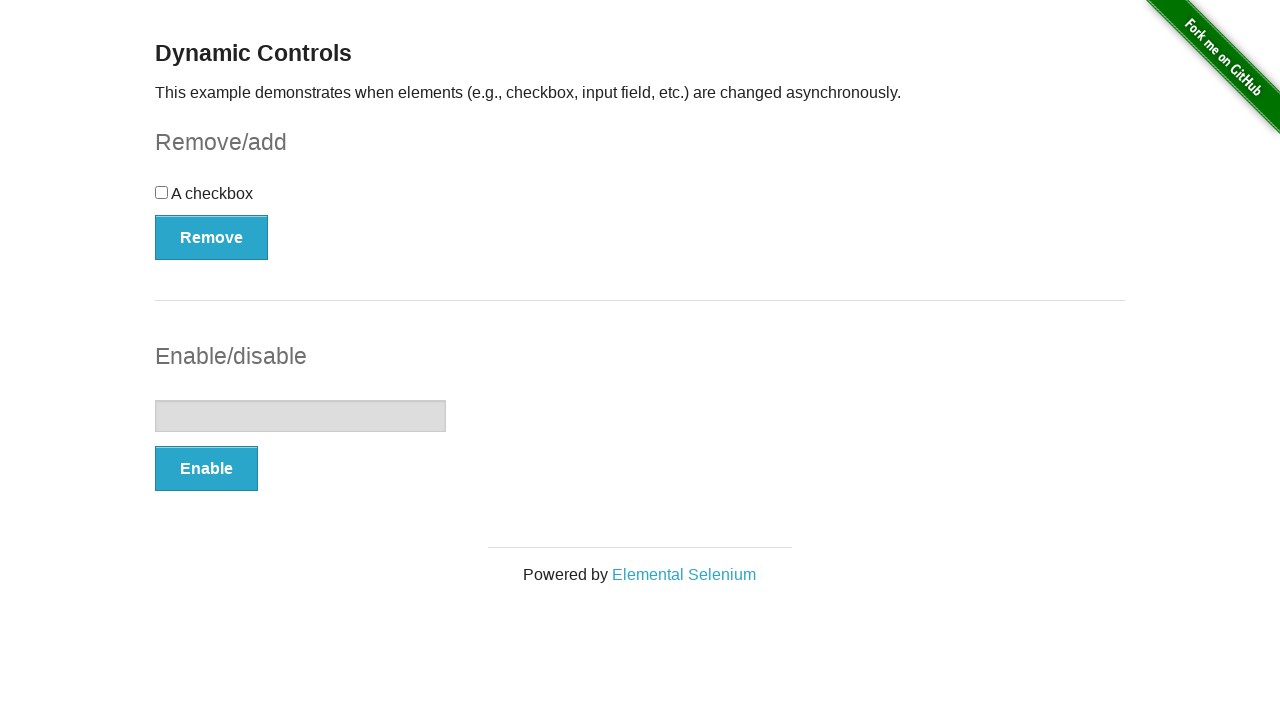

Clicked the enable button at (206, 469) on #input-example > button
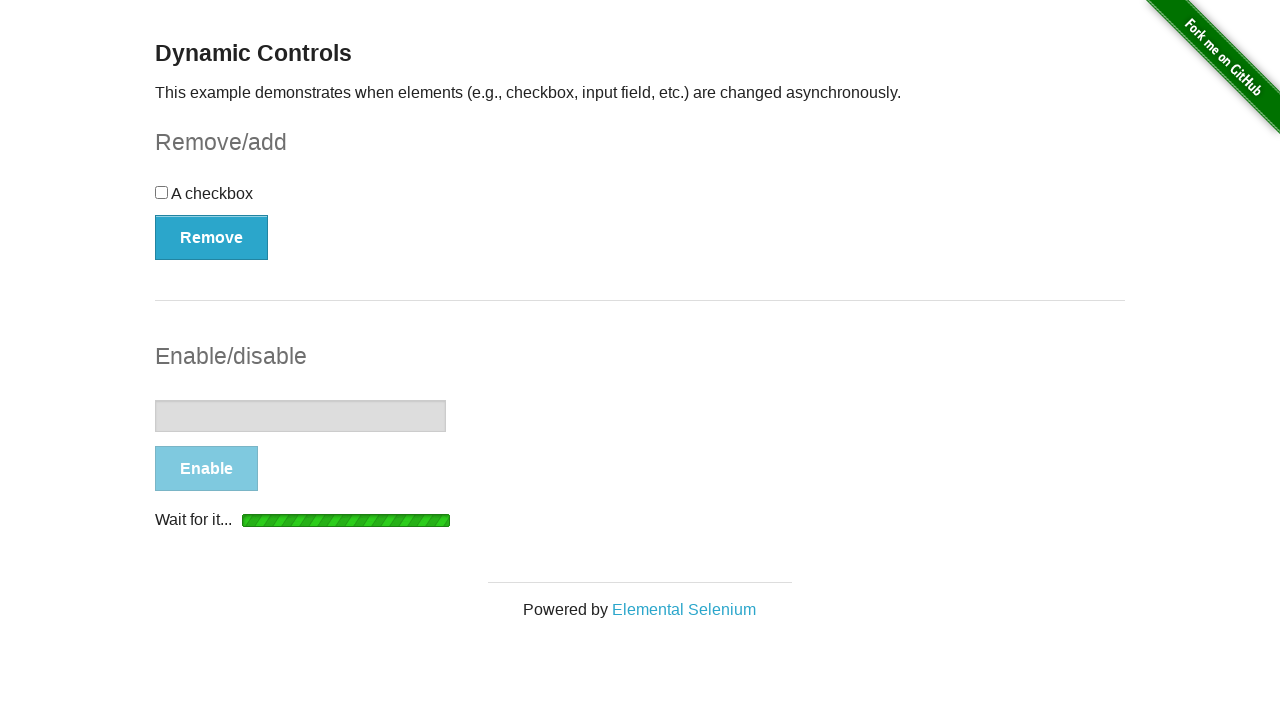

Input field became enabled
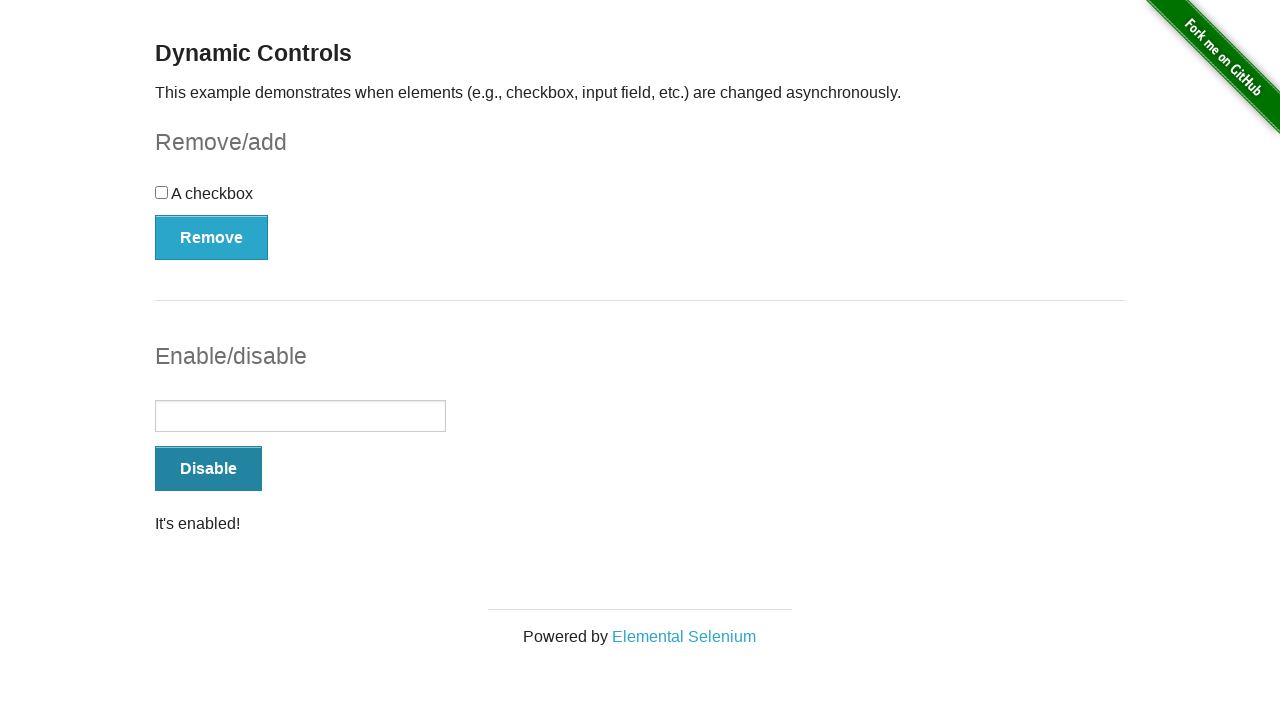

Verified input field is enabled
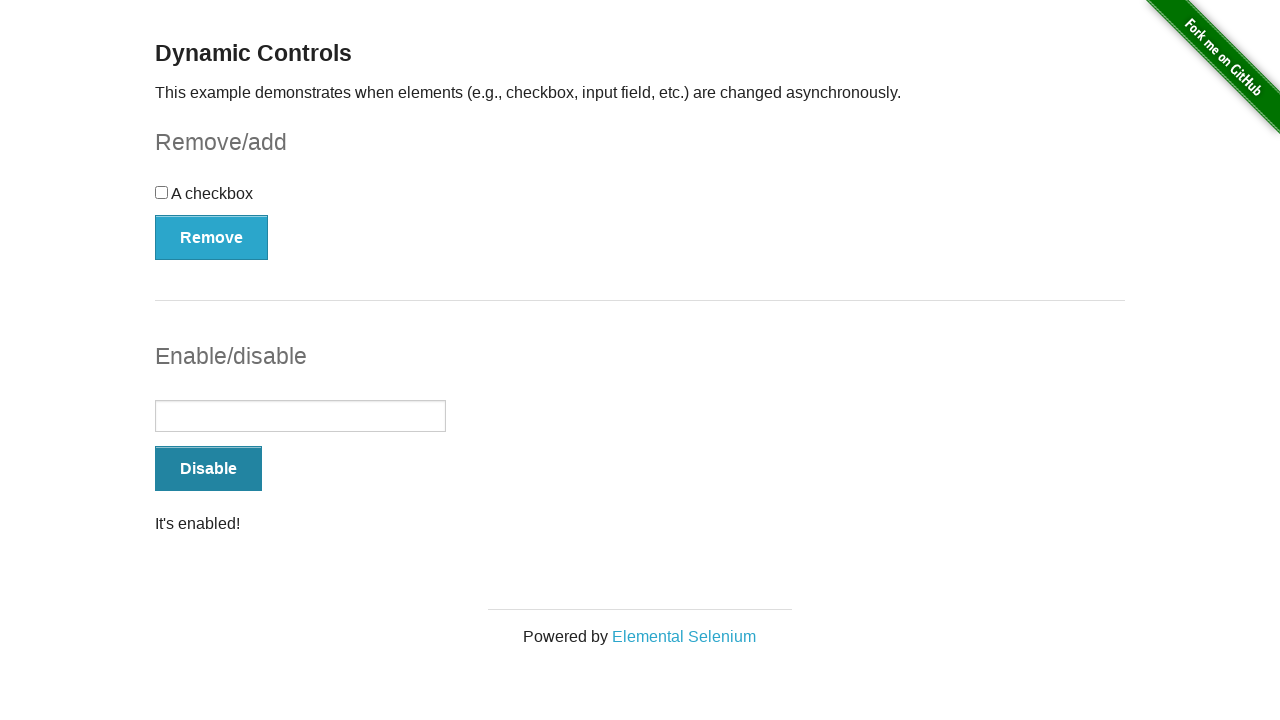

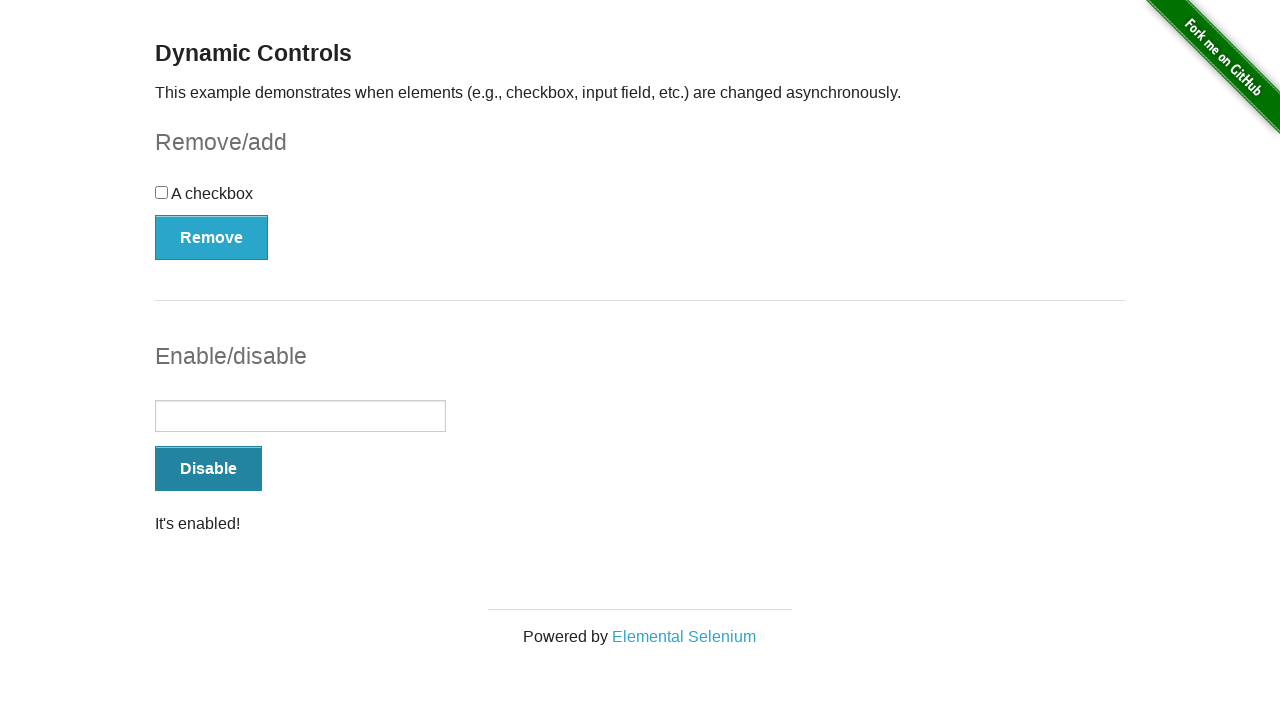